Navigates to the PyPI page for Selenium version 3.6.0 and clicks the download link for the tar.gz package file.

Starting URL: https://pypi.org/project/selenium/3.6.0/#files

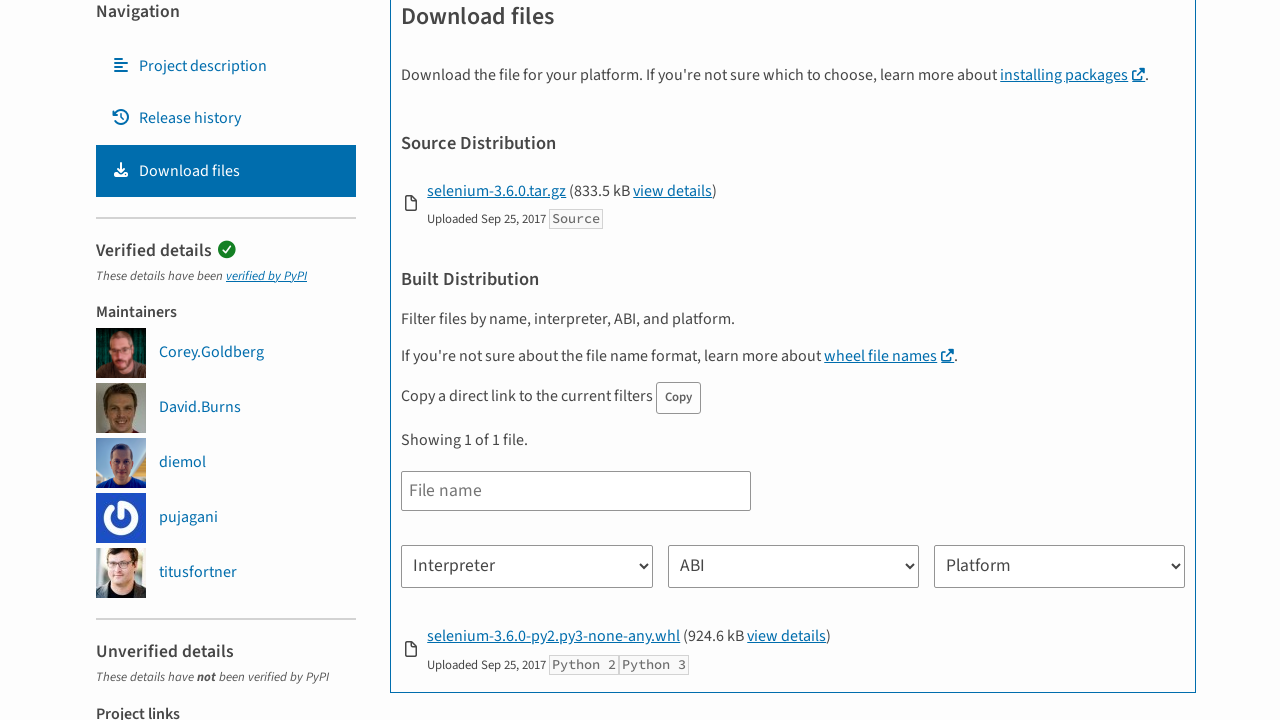

Navigated to PyPI Selenium 3.6.0 files page
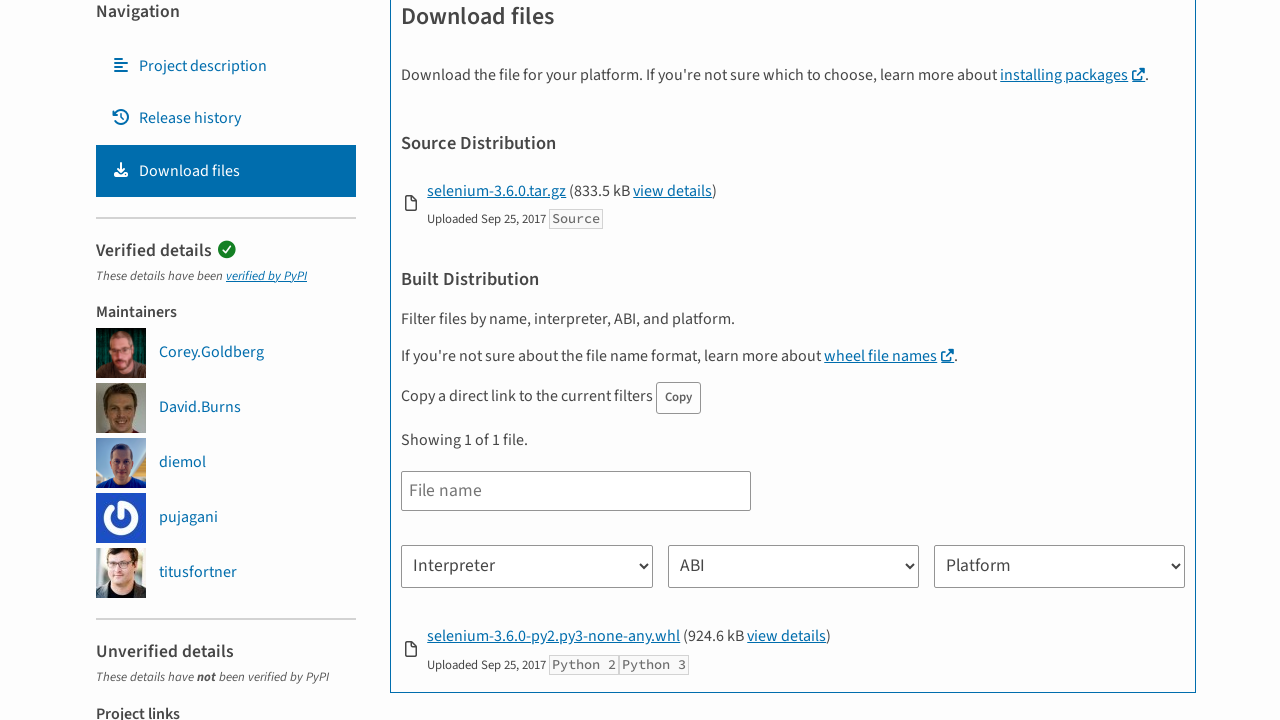

Clicked download link for selenium-3.6.0.tar.gz package at (497, 191) on a:has-text('selenium-3.6.0.tar.gz')
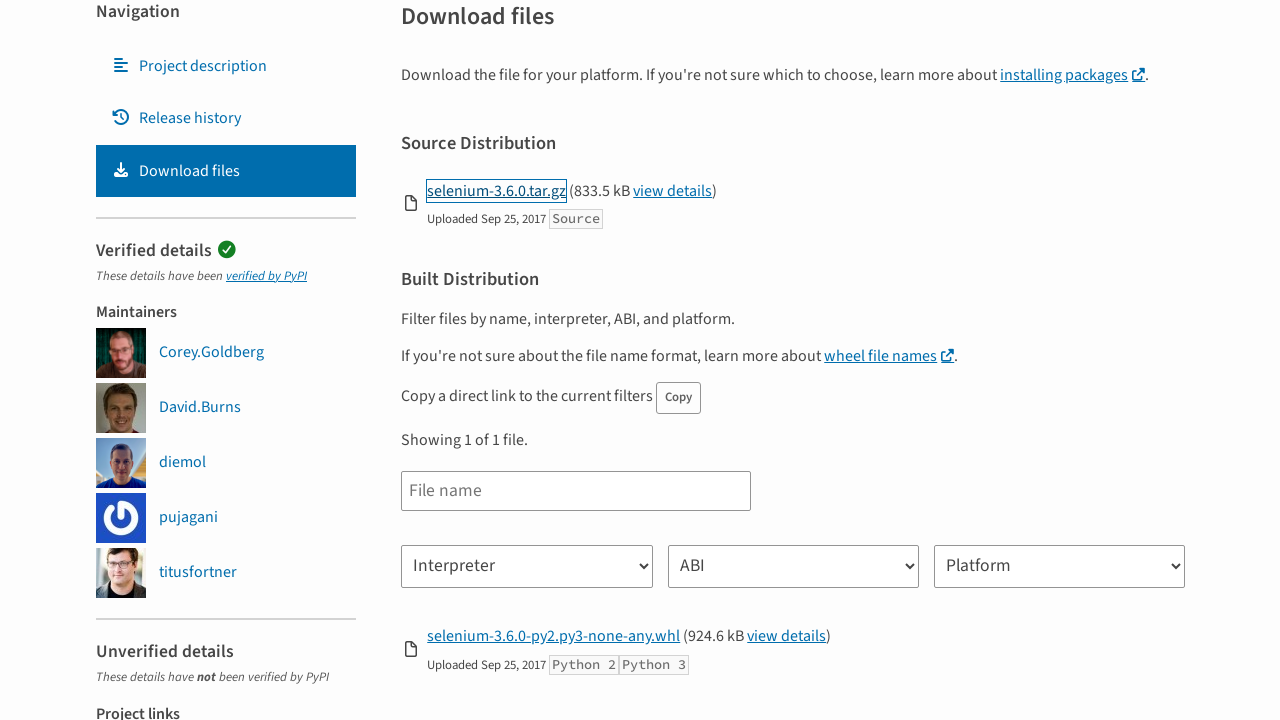

Waited 2 seconds for download to initiate
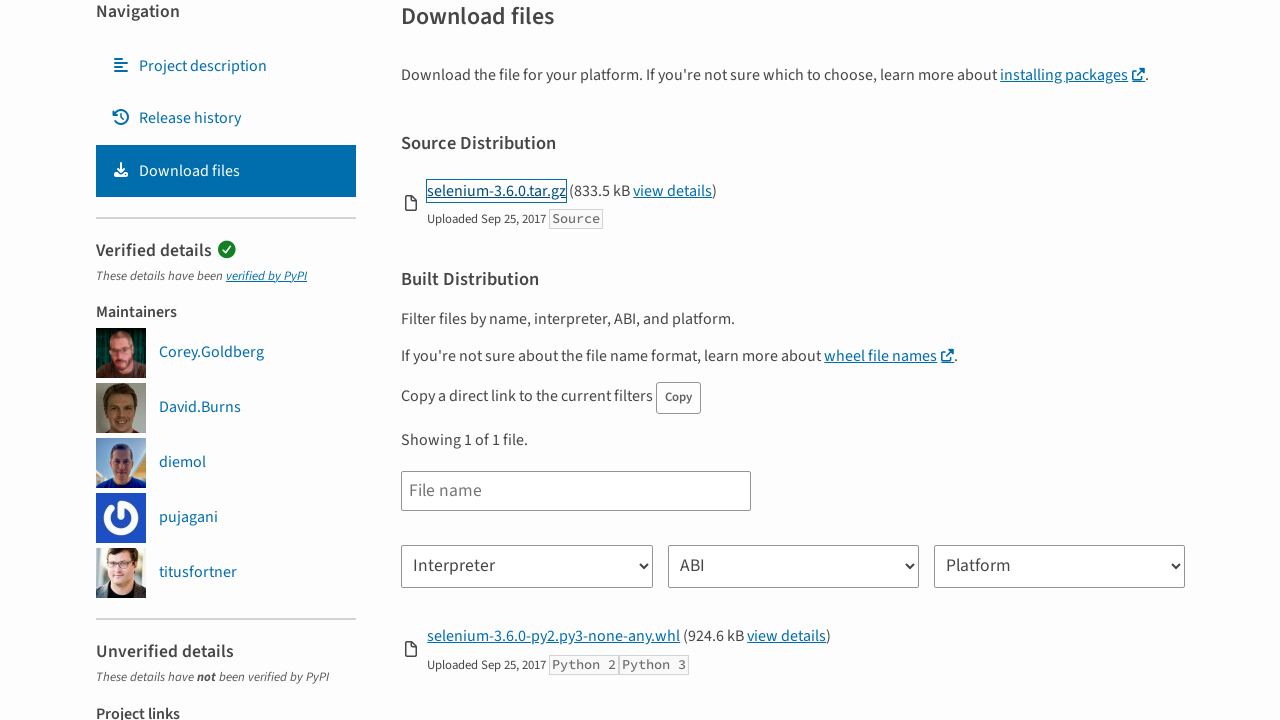

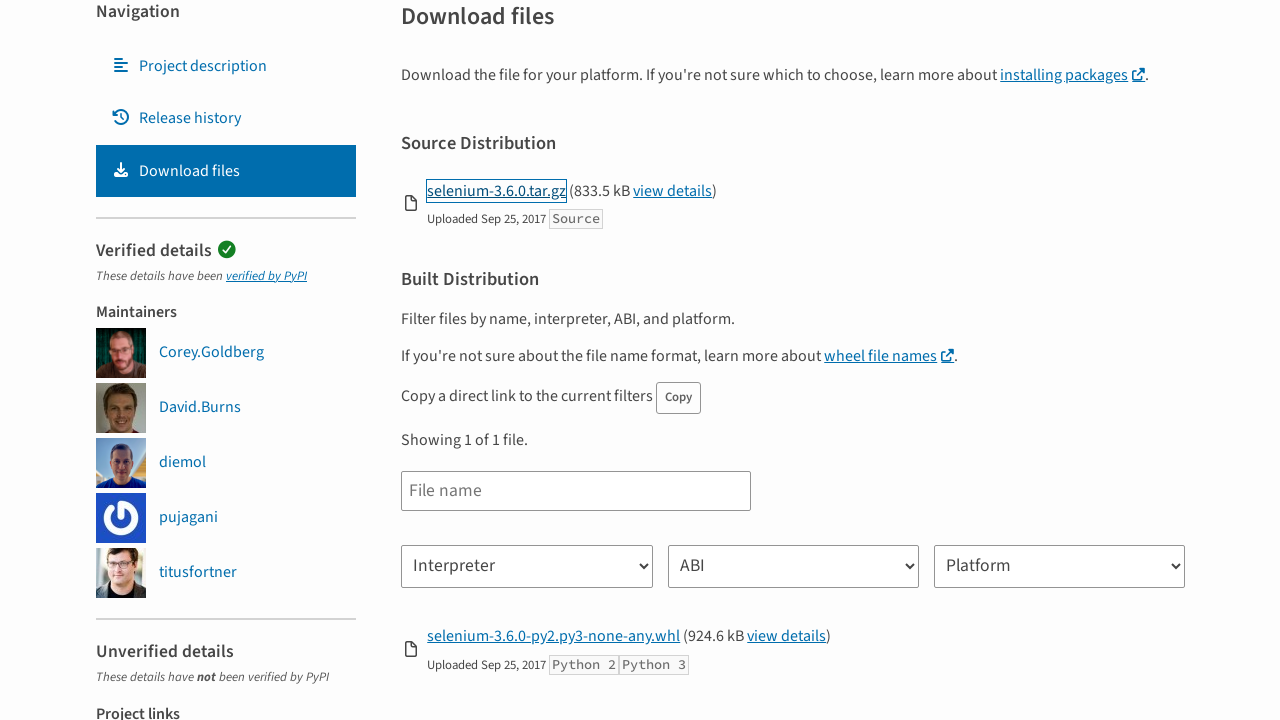